Tests drag and drop functionality on jQuery UI demo page by dragging an element and dropping it onto a target area

Starting URL: https://jqueryui.com/droppable

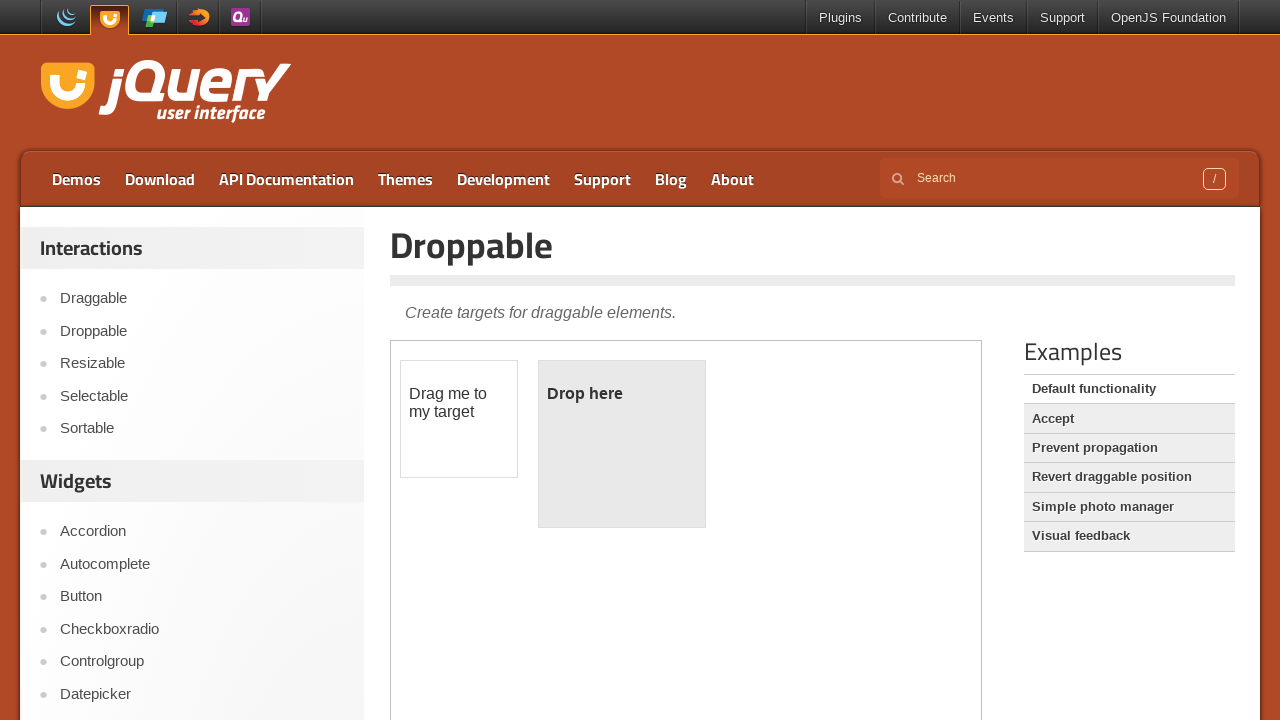

Located the iframe containing draggable elements
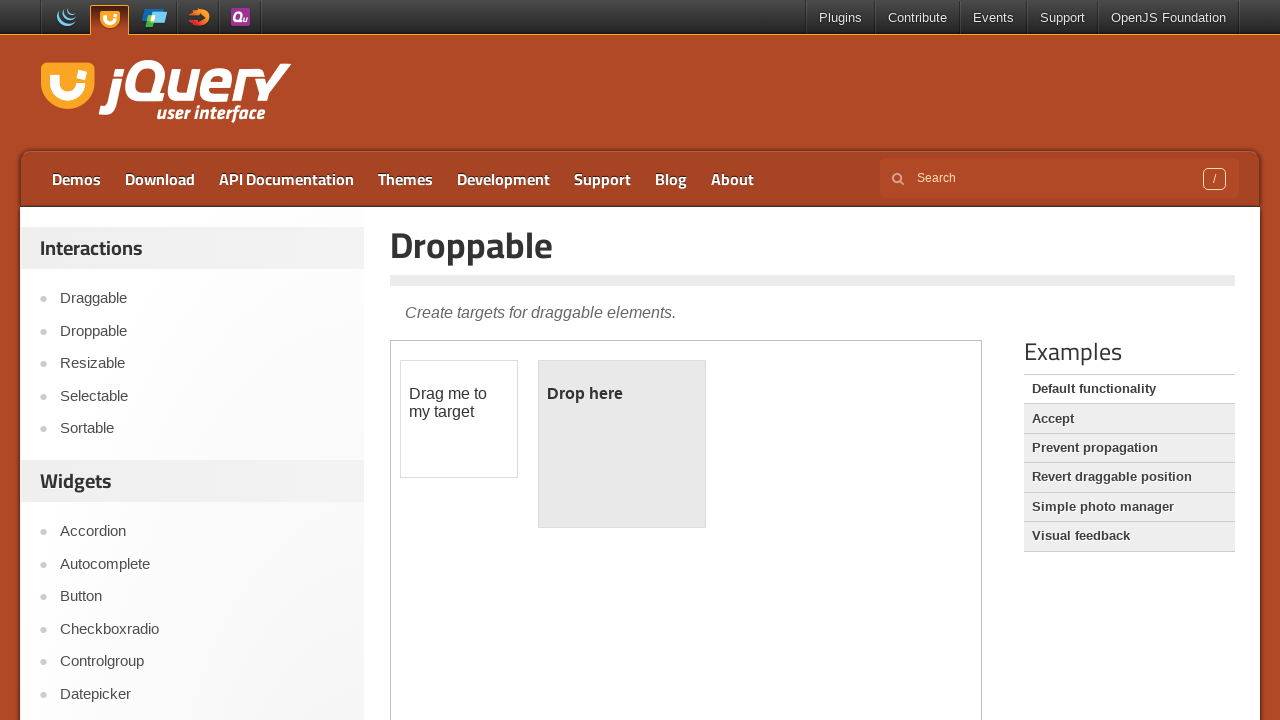

Located the draggable element
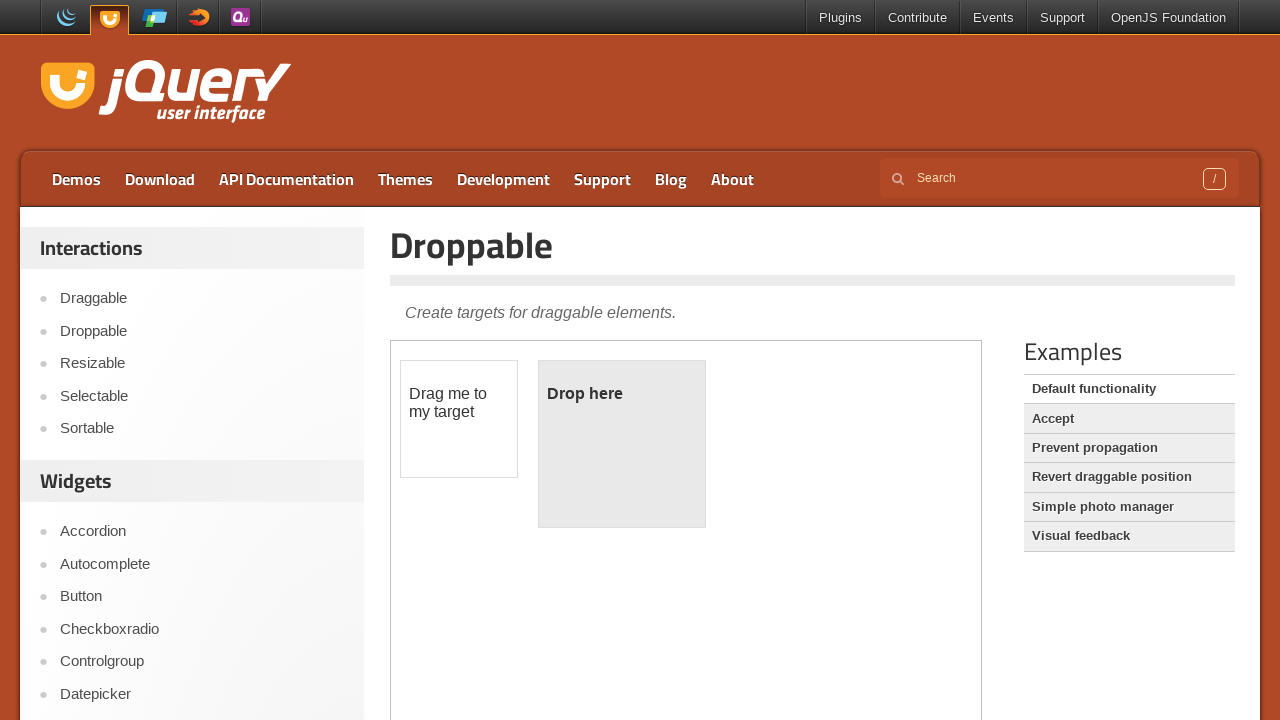

Located the droppable target area
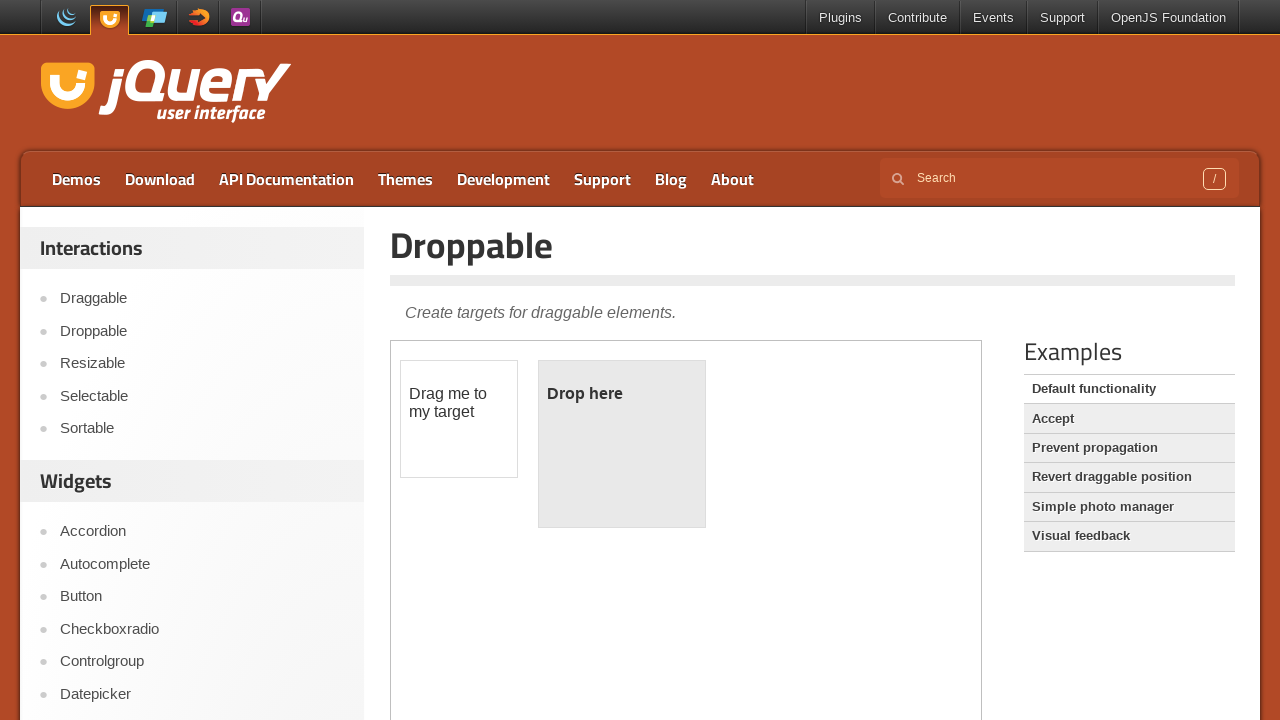

Dragged draggable element and dropped it onto the droppable target area at (622, 444)
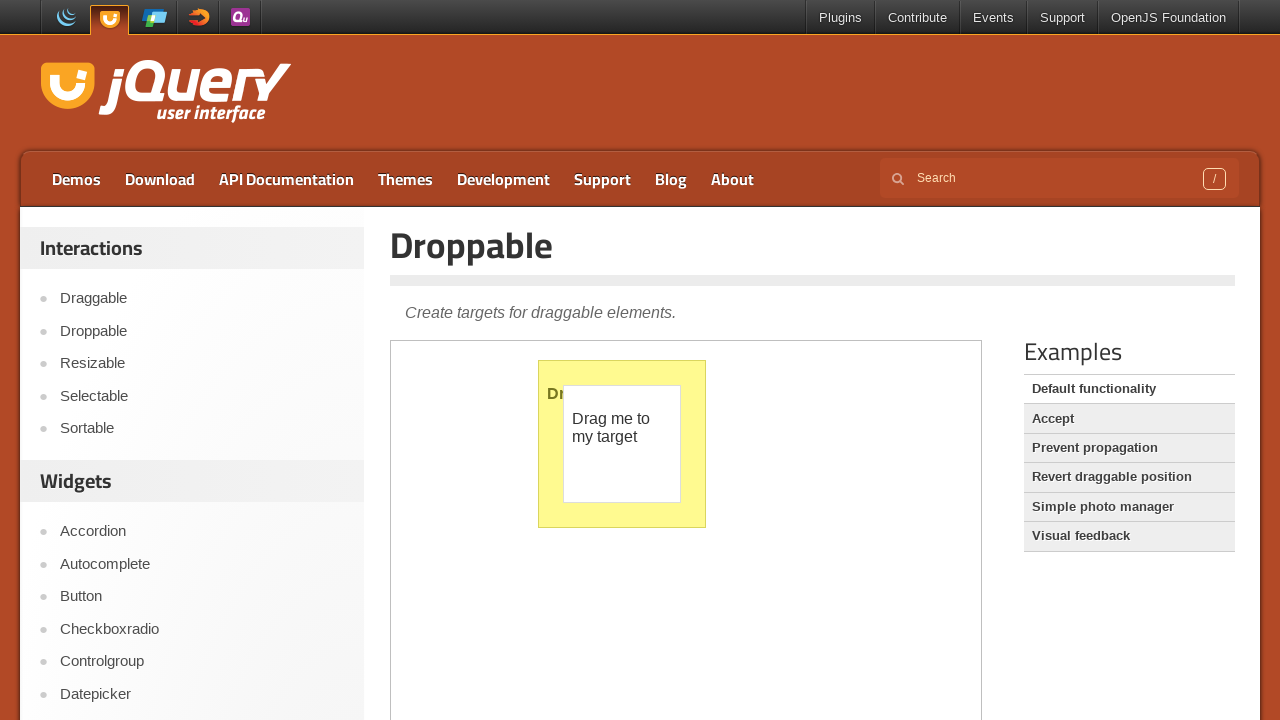

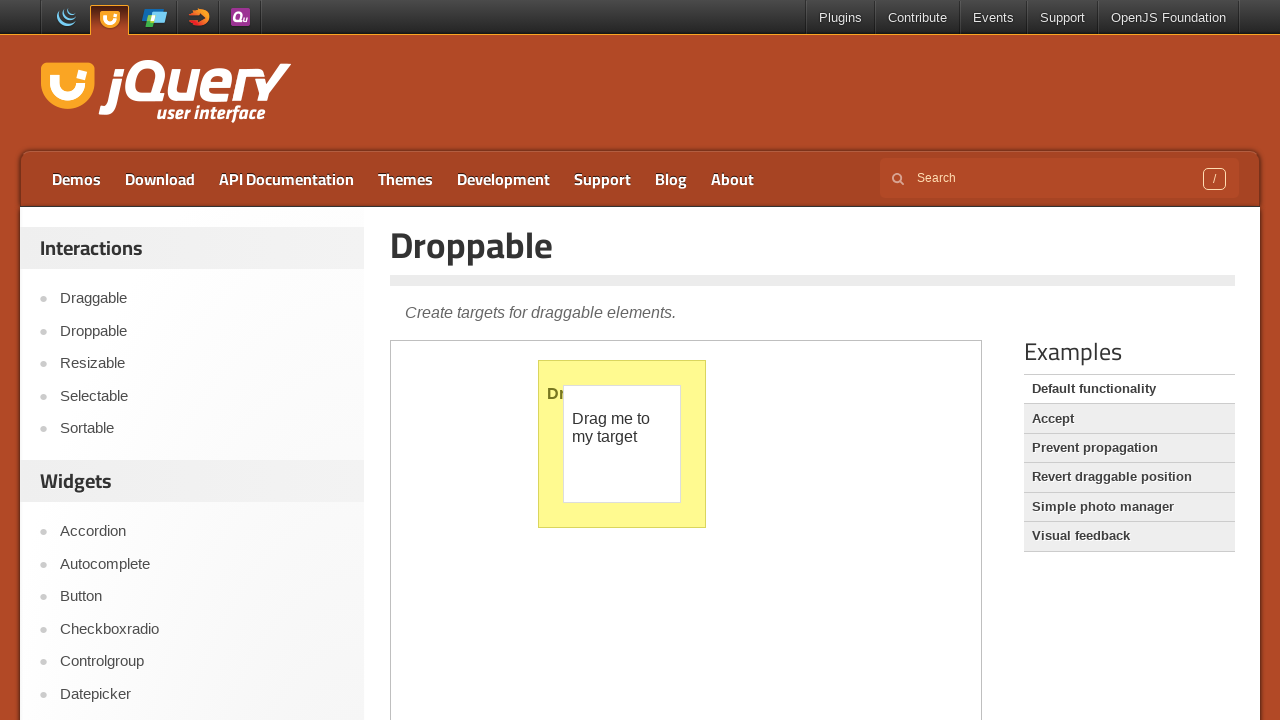